Tests multi-select dropdown functionality by selecting and deselecting options, and verifying the selected options

Starting URL: https://omayo.blogspot.com/

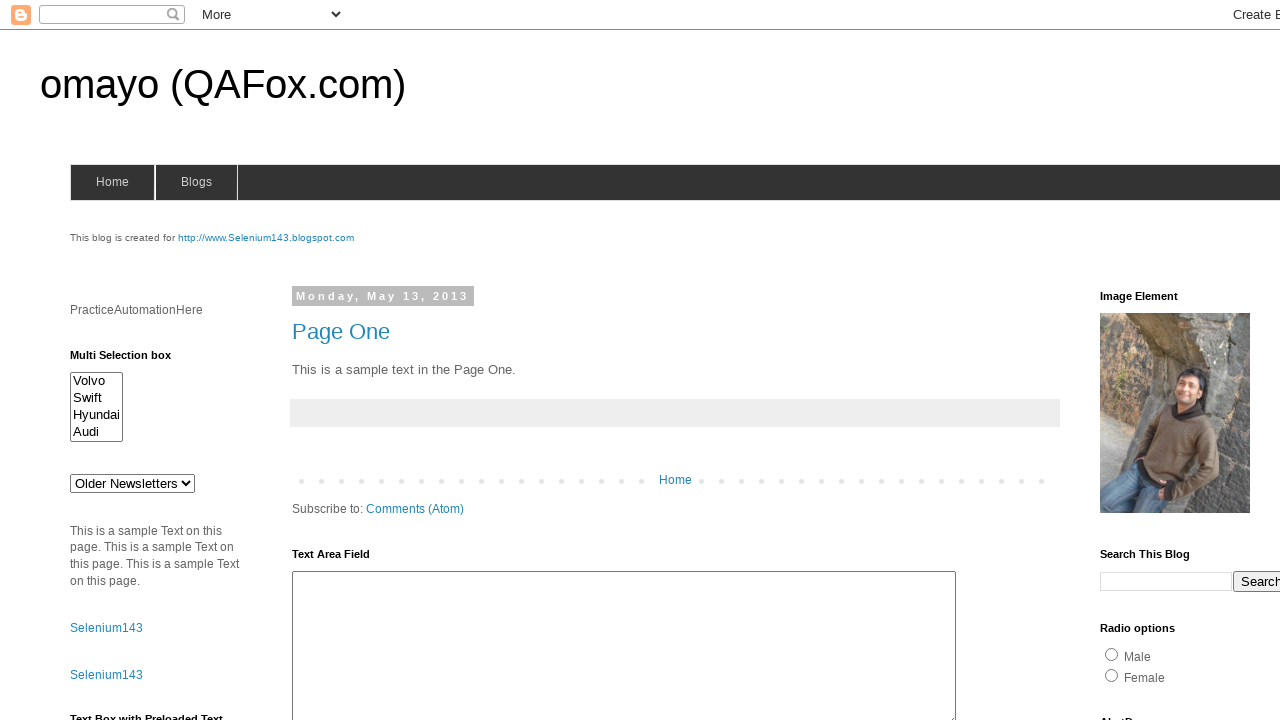

Verified multi-select dropdown is visible
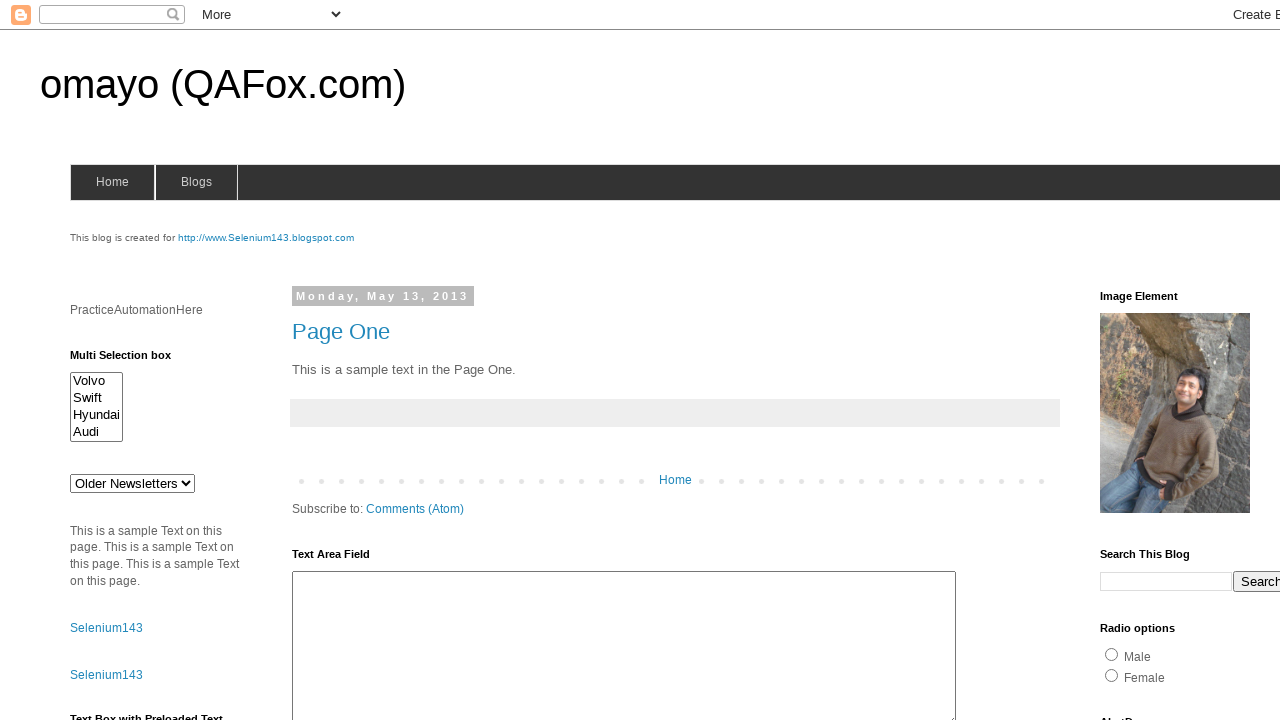

Selected 'Hyundai' option from dropdown at (96, 415) on xpath=//option[@value='Hyundaix']
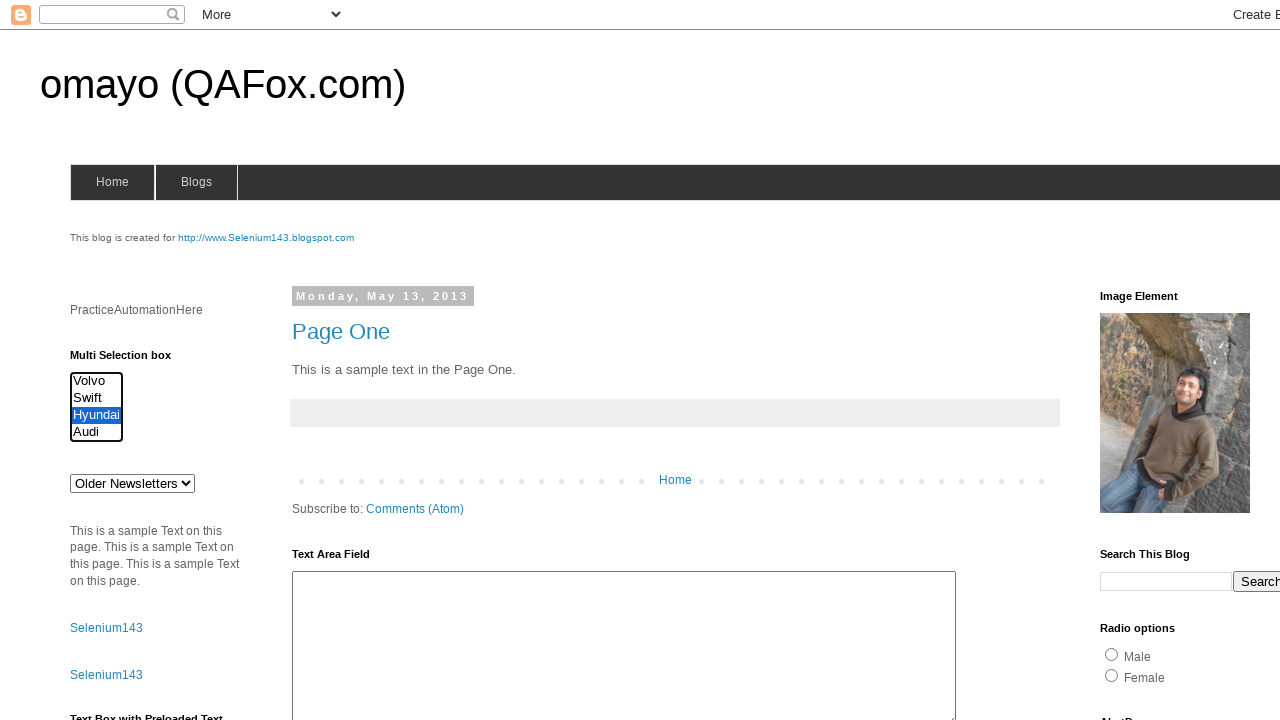

Selected 'Volvo' option from dropdown at (96, 381) on xpath=//option[@value='volvox']
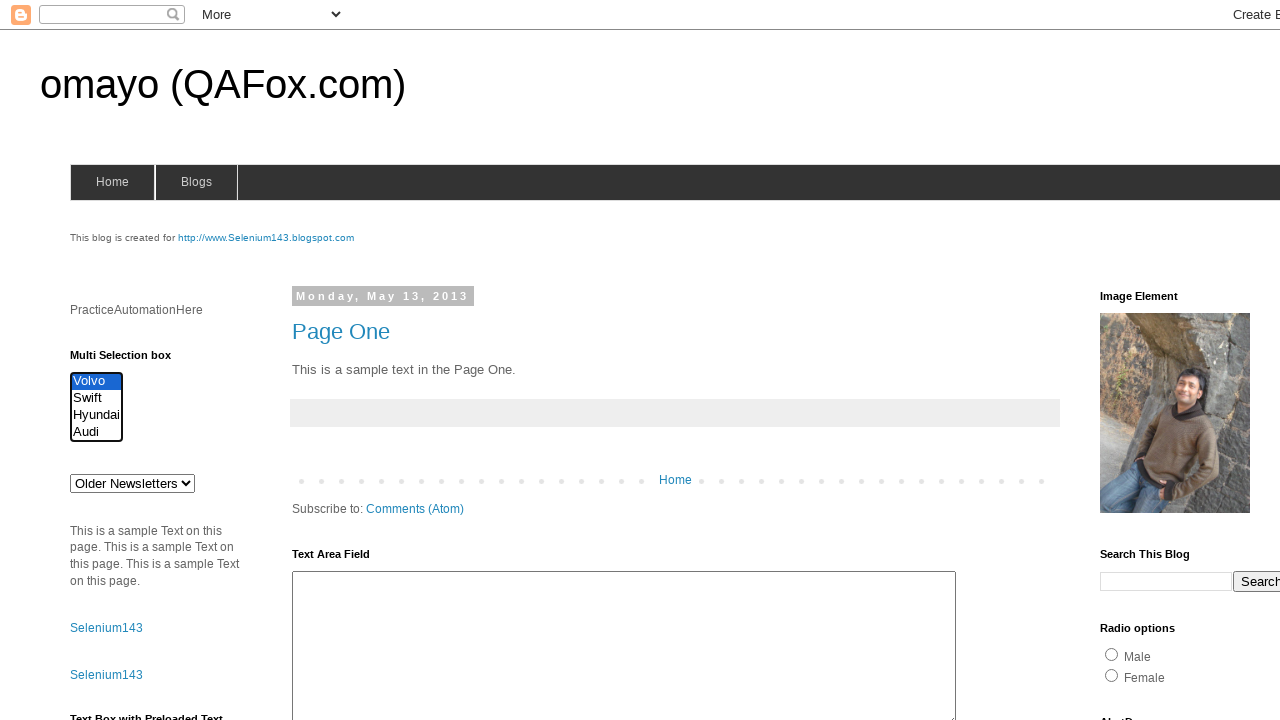

Selected 'Swift' option from dropdown at (96, 398) on xpath=//option[@value='swiftx']
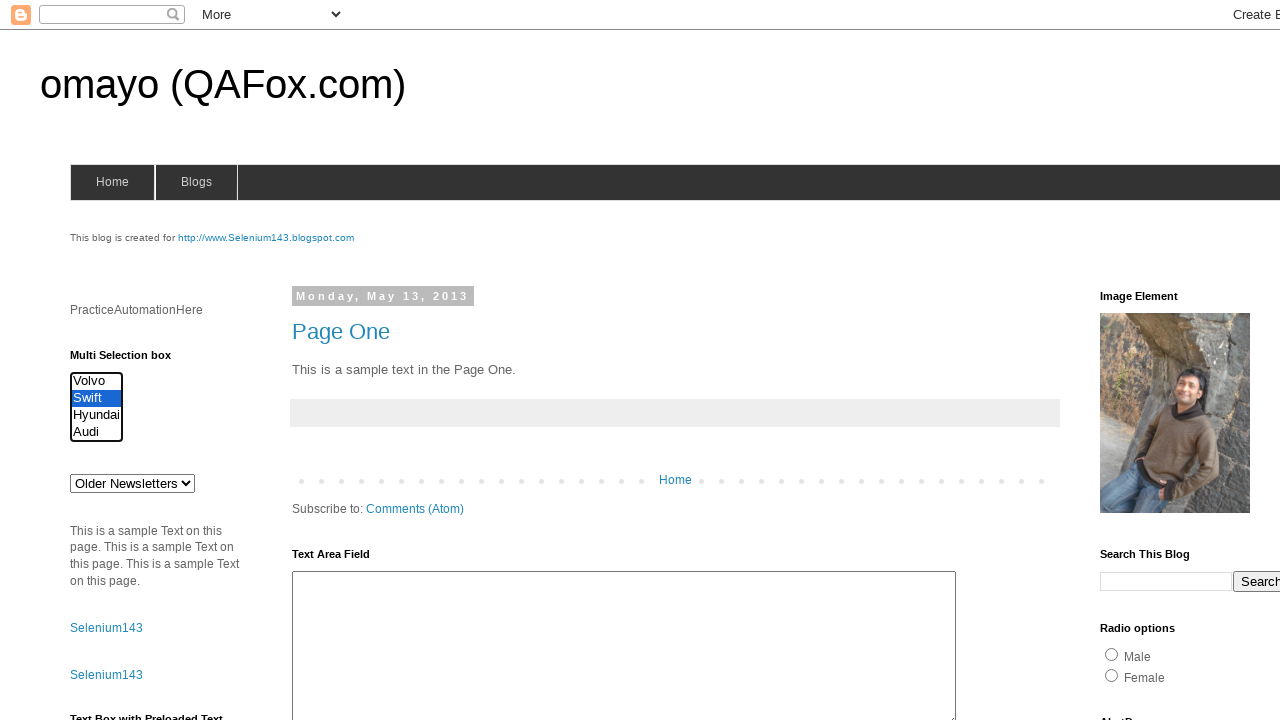

Retrieved all selected options from dropdown
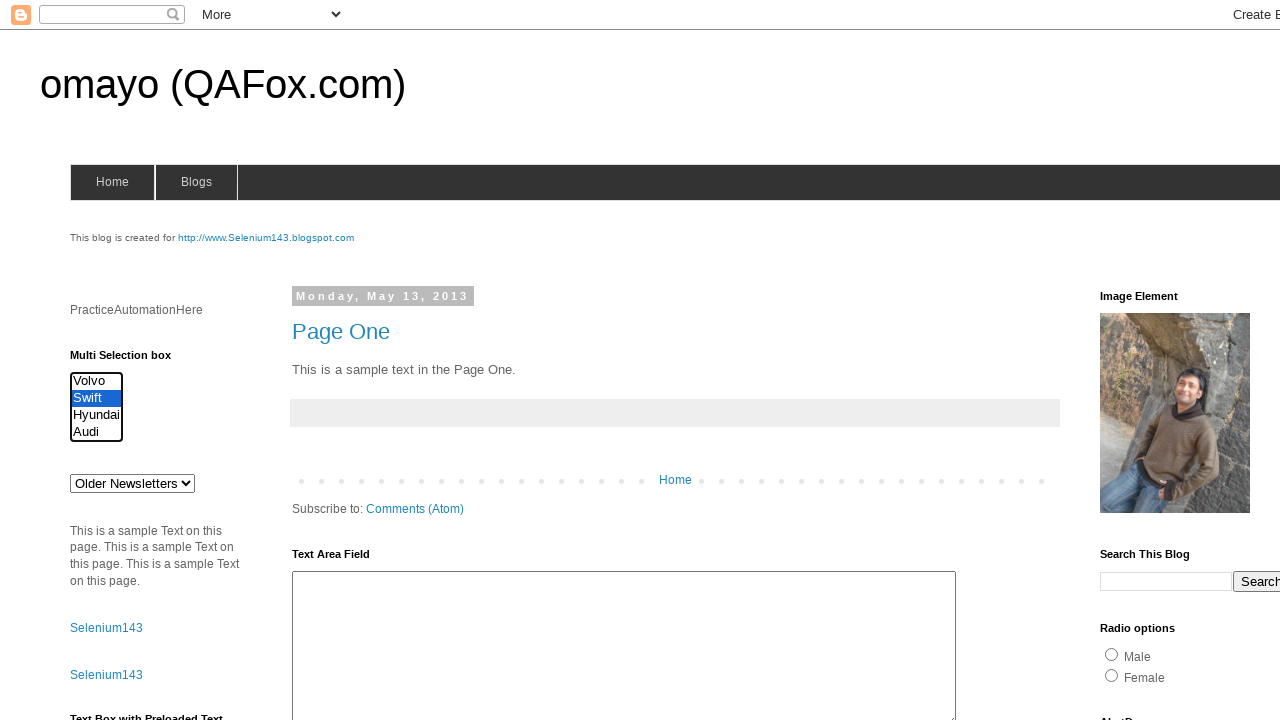

Retrieved first selected option: Swift
  
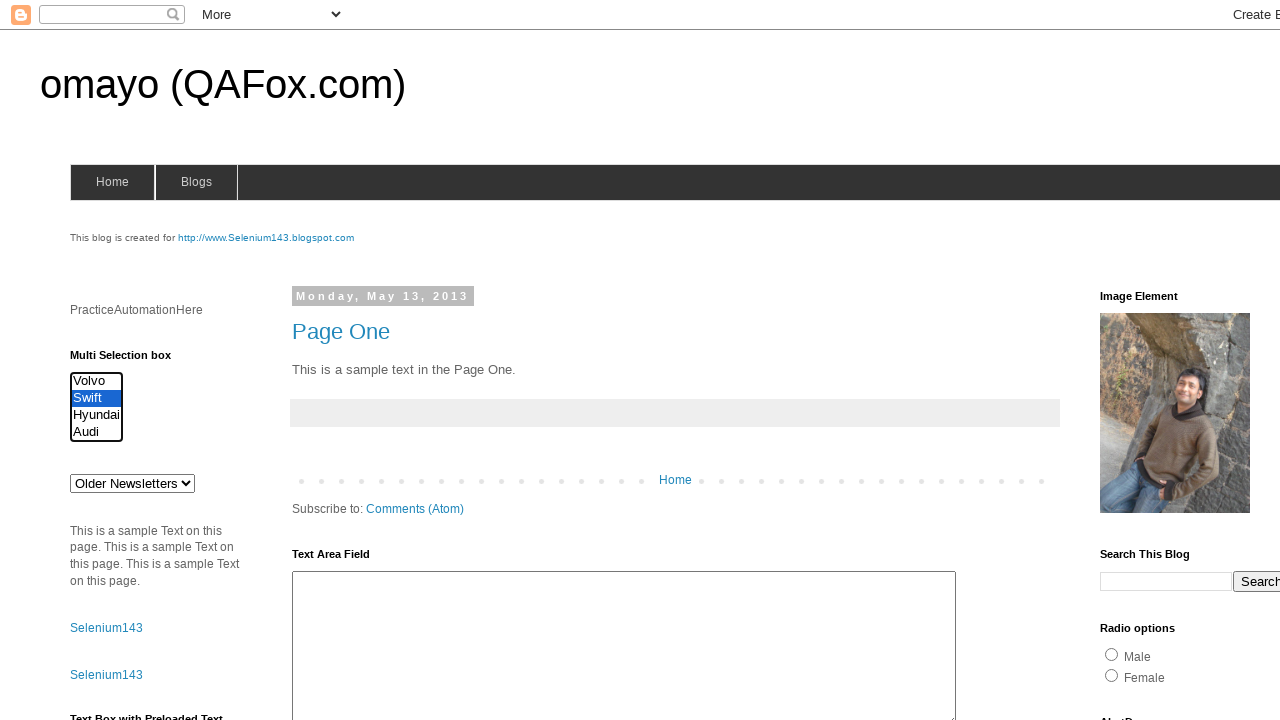

Deselected 'Hyundai' option from dropdown at (96, 415) on xpath=//option[@value='Hyundaix']
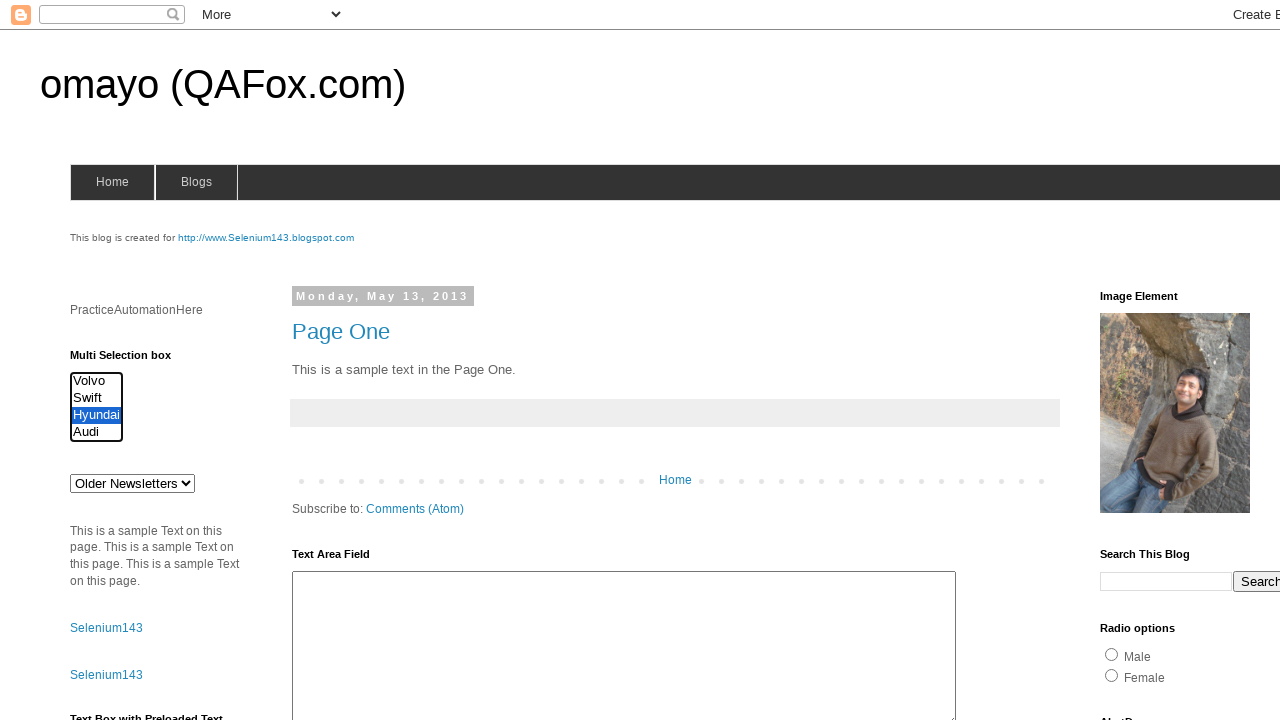

Retrieved all selected options after deselection
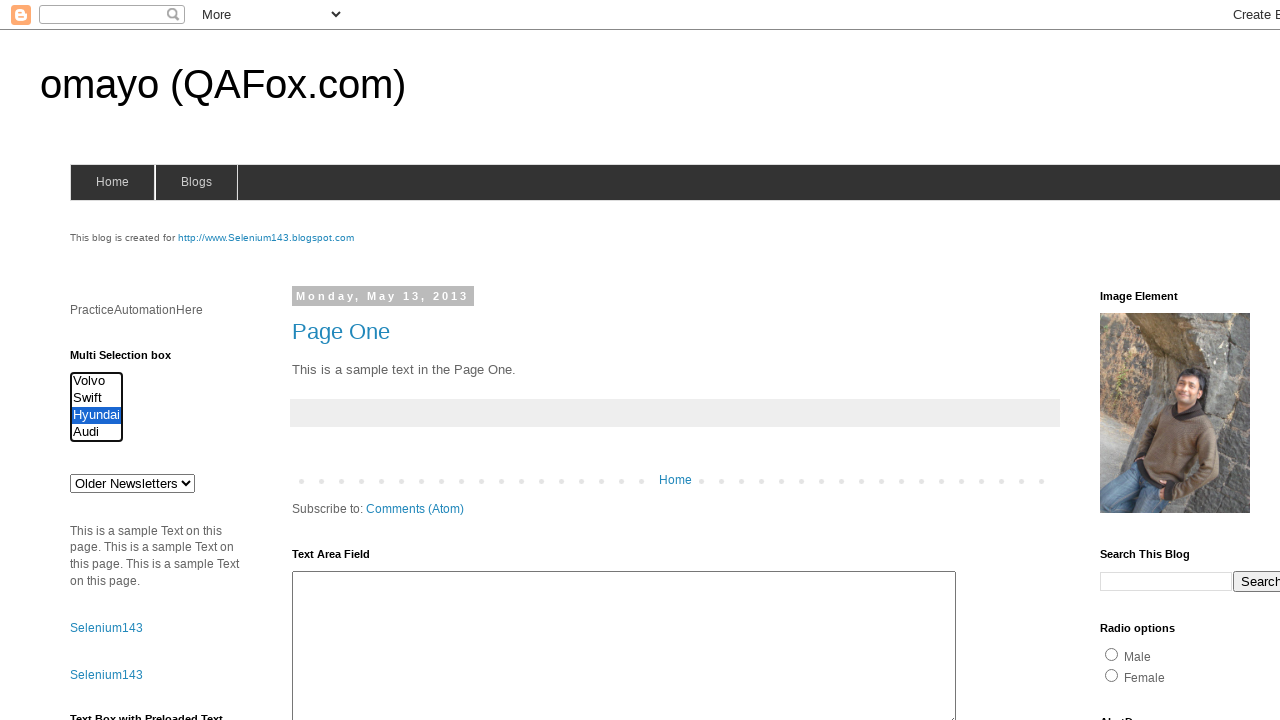

Retrieved first selected option after deselection: Hyundai
  
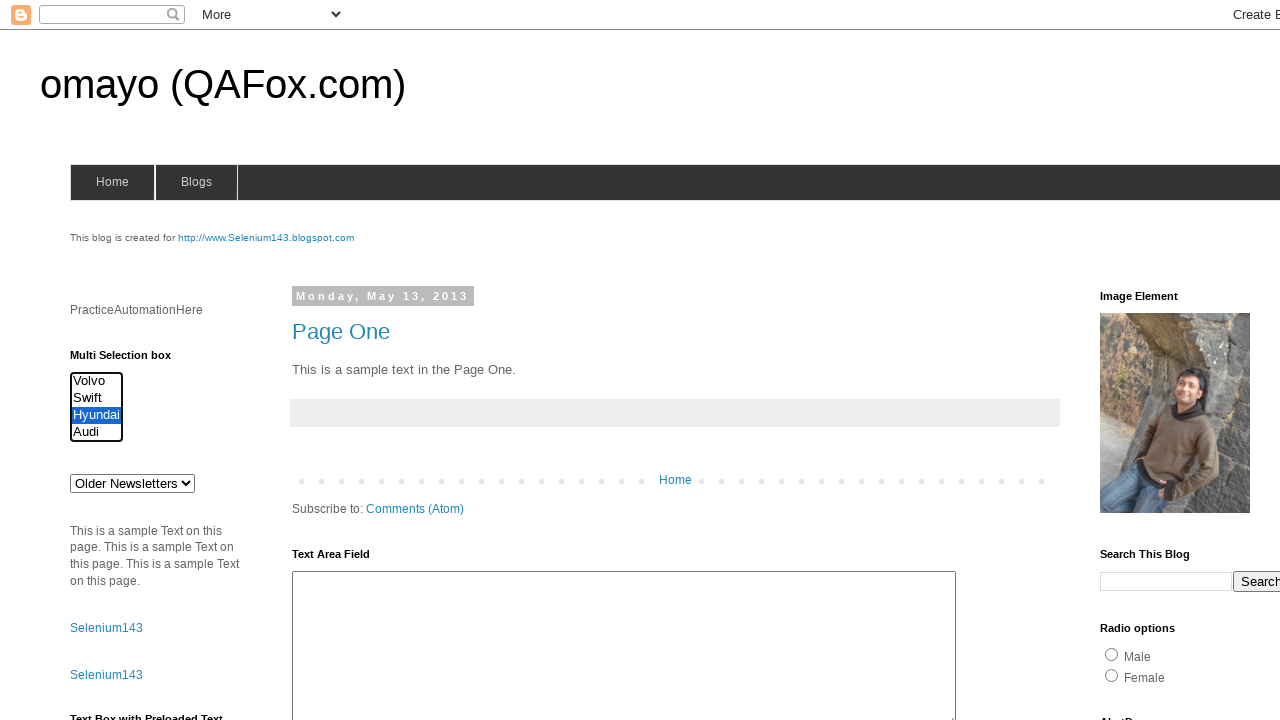

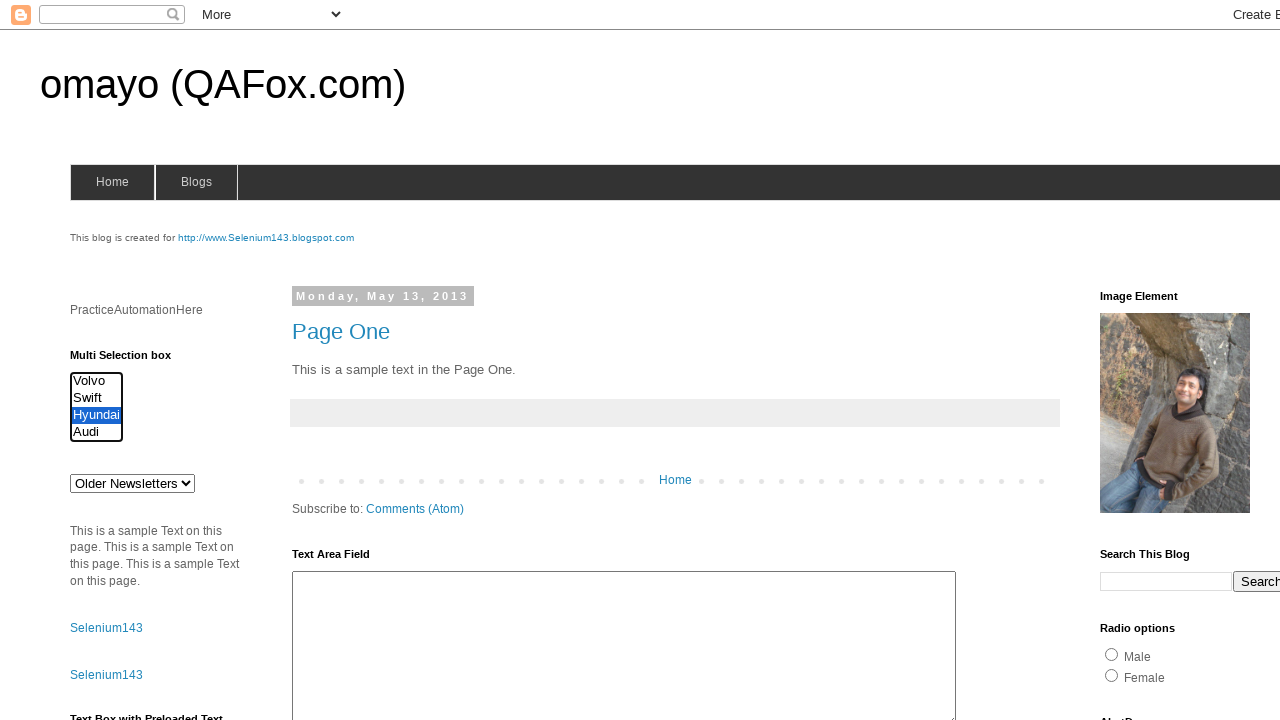